Tests sorting the Due column in descending order by clicking the column header twice and verifying the values are sorted in reverse order.

Starting URL: http://the-internet.herokuapp.com/tables

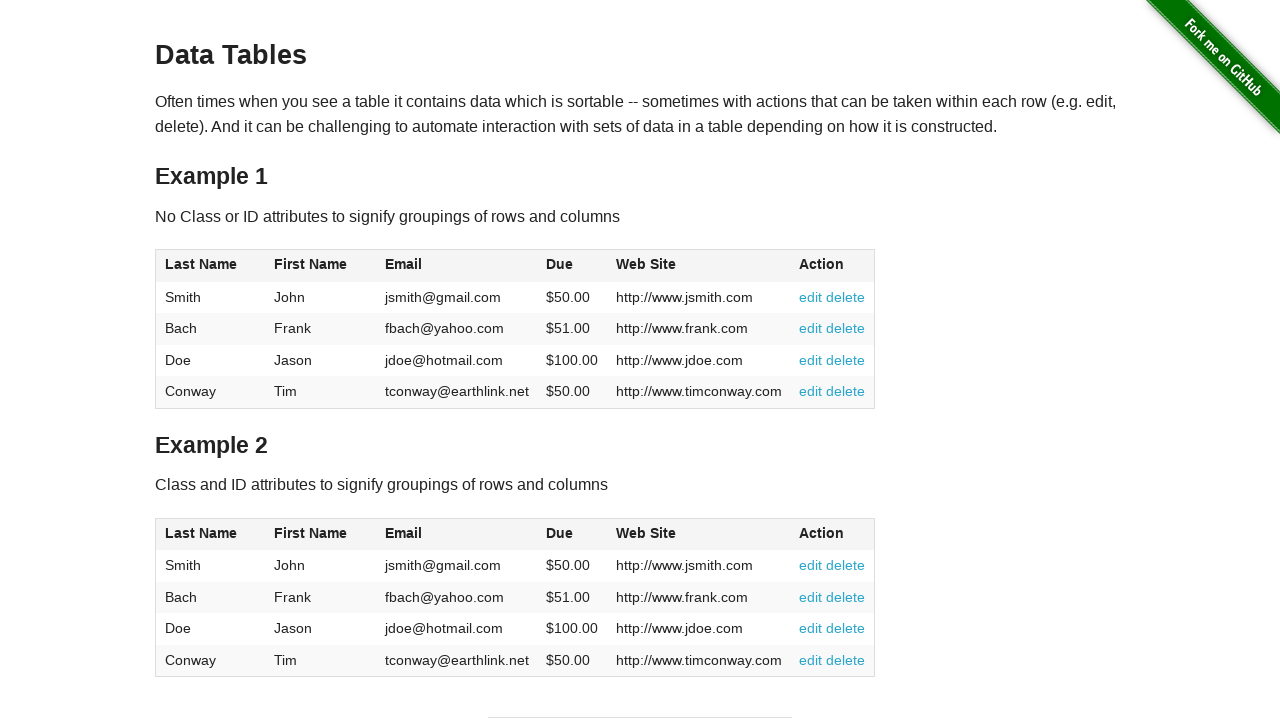

Clicked Due column header first time for ascending sort at (572, 266) on #table1 thead tr th:nth-child(4)
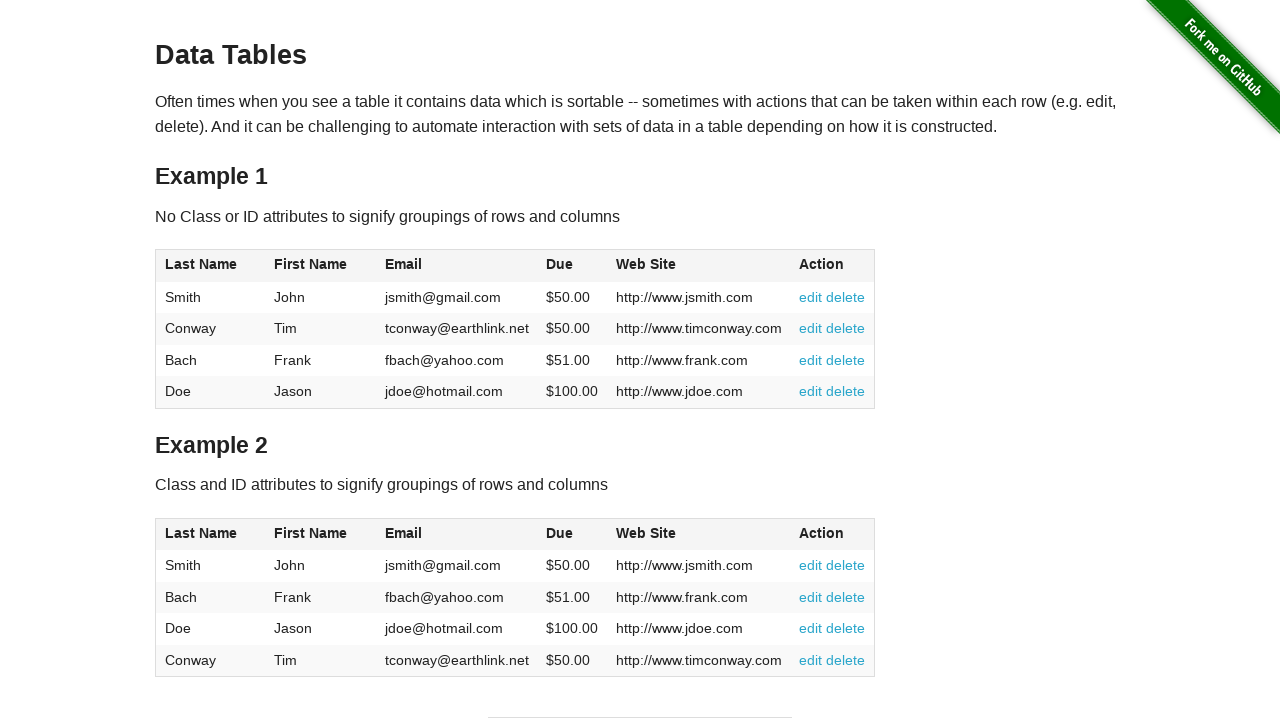

Clicked Due column header second time for descending sort at (572, 266) on #table1 thead tr th:nth-child(4)
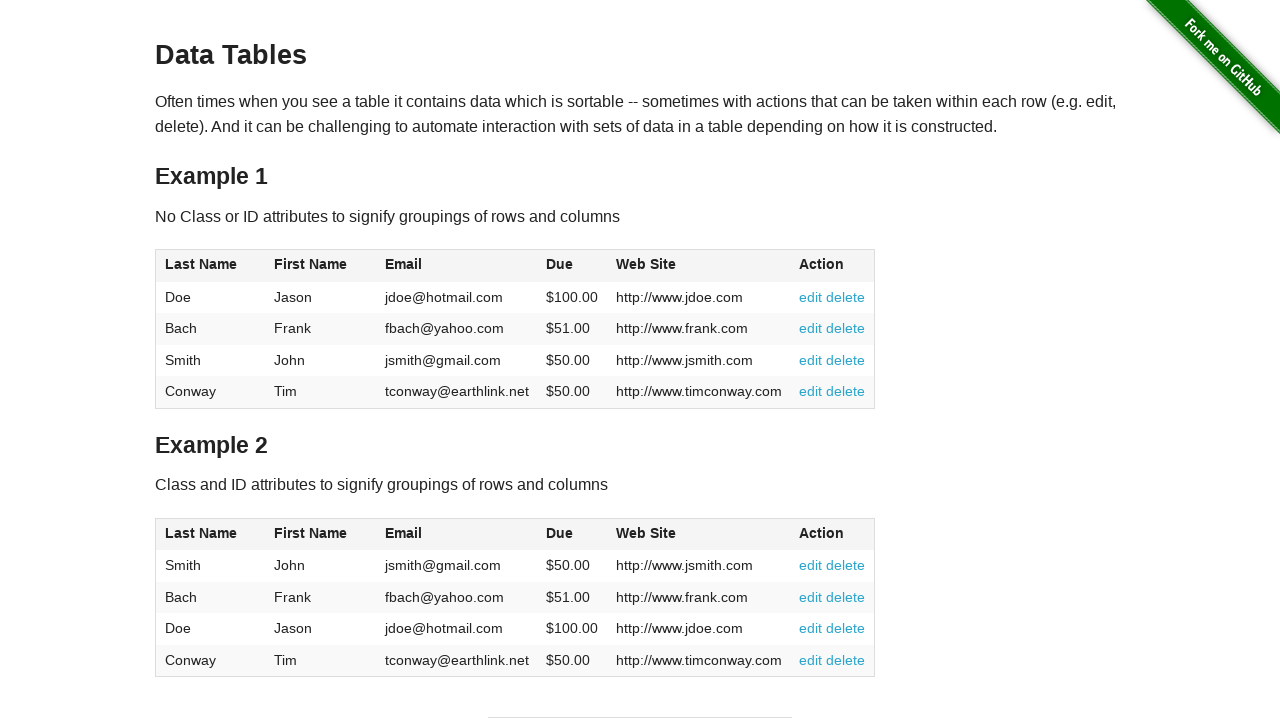

Due column values are now sorted in descending order
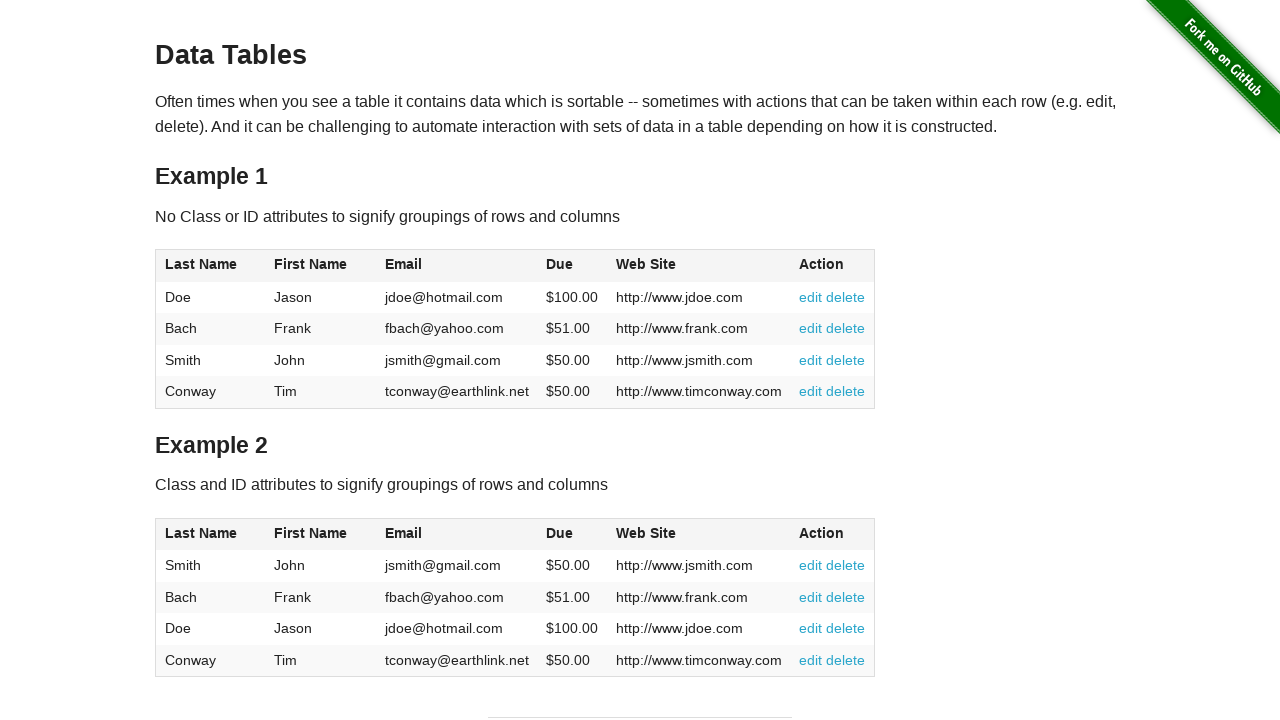

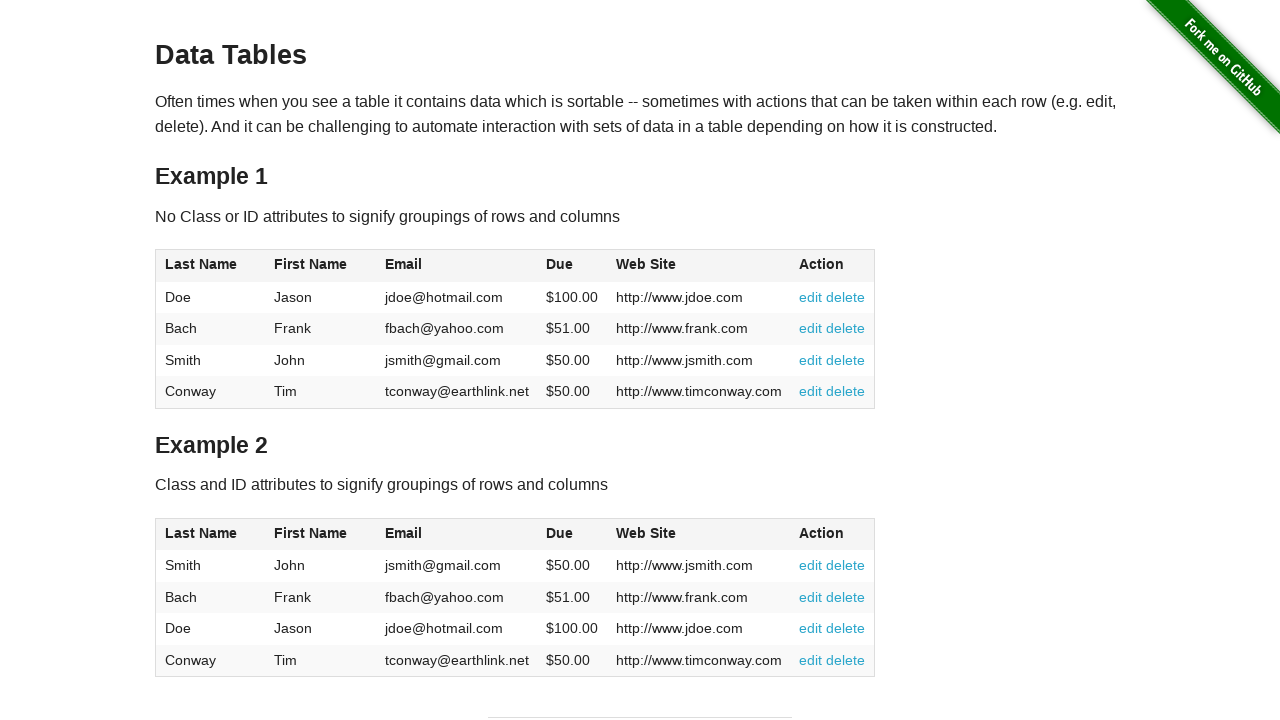